Tests that different browser sessions have different cookies by navigating to Microsoft's website and comparing cookie values across sessions

Starting URL: https://www.microsoft.com/en-au/

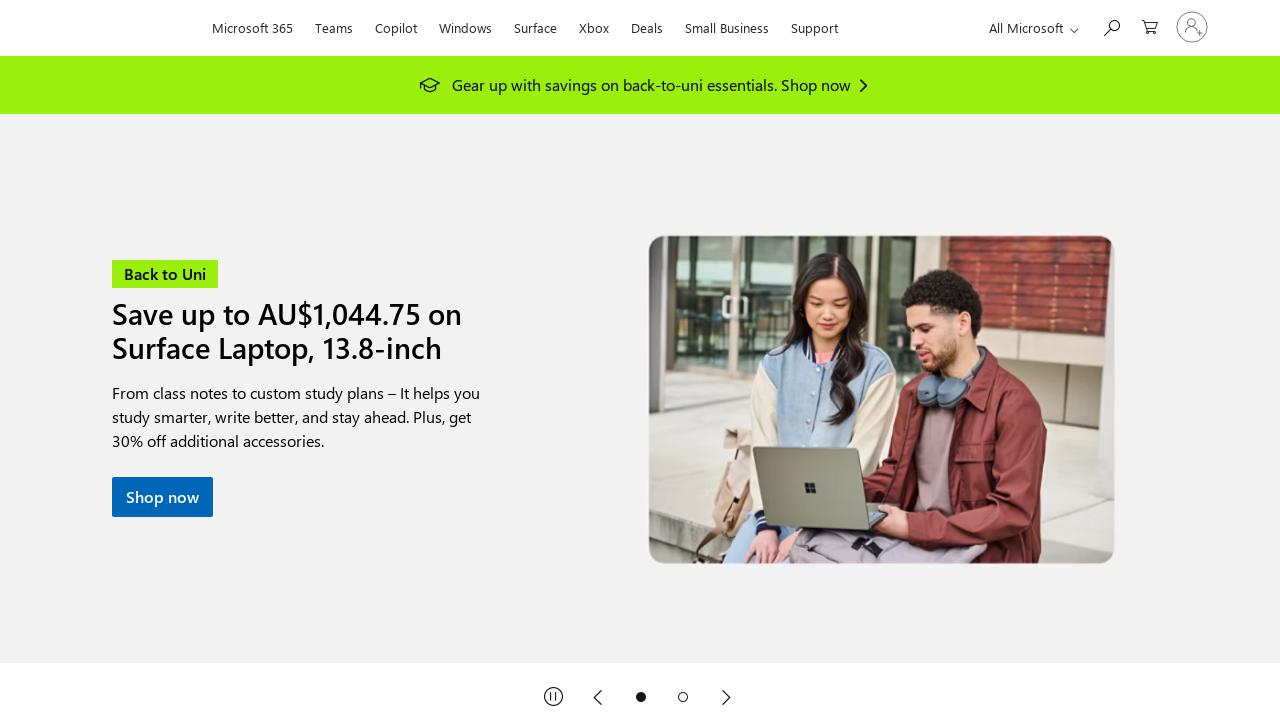

Waited for page to load and network to be idle
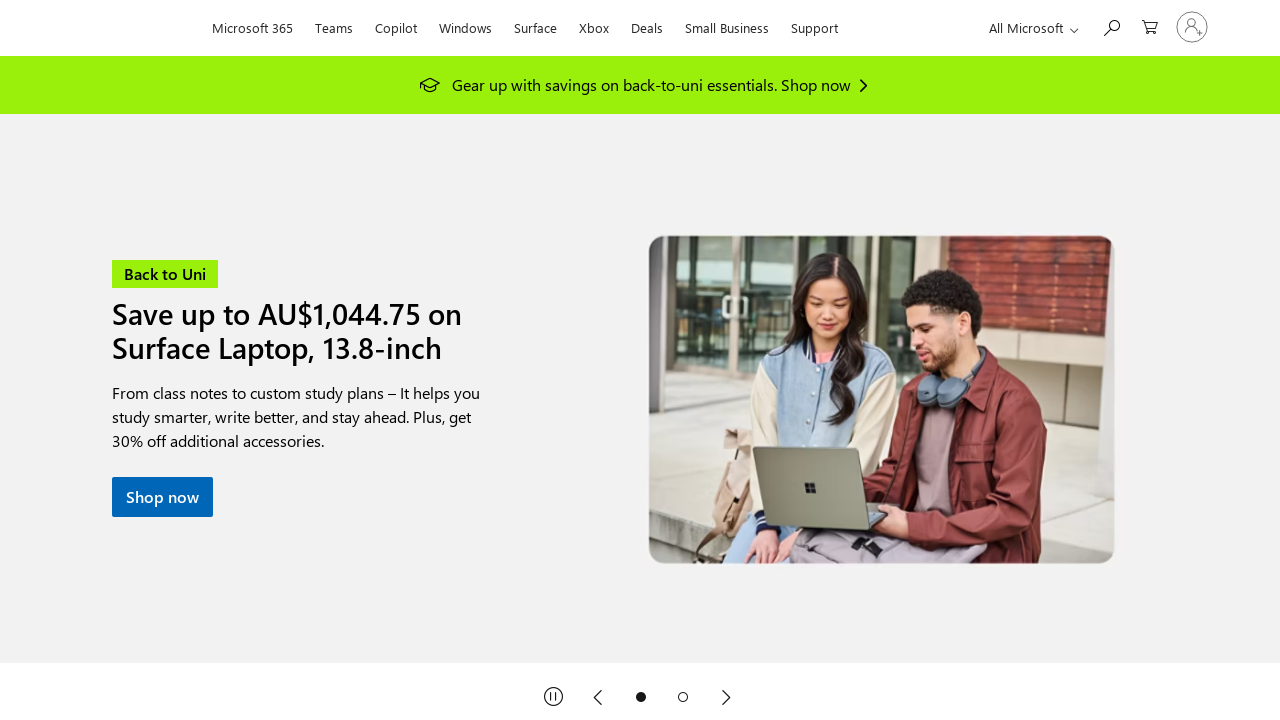

Verified URL contains 'en-au' path for Australian locale
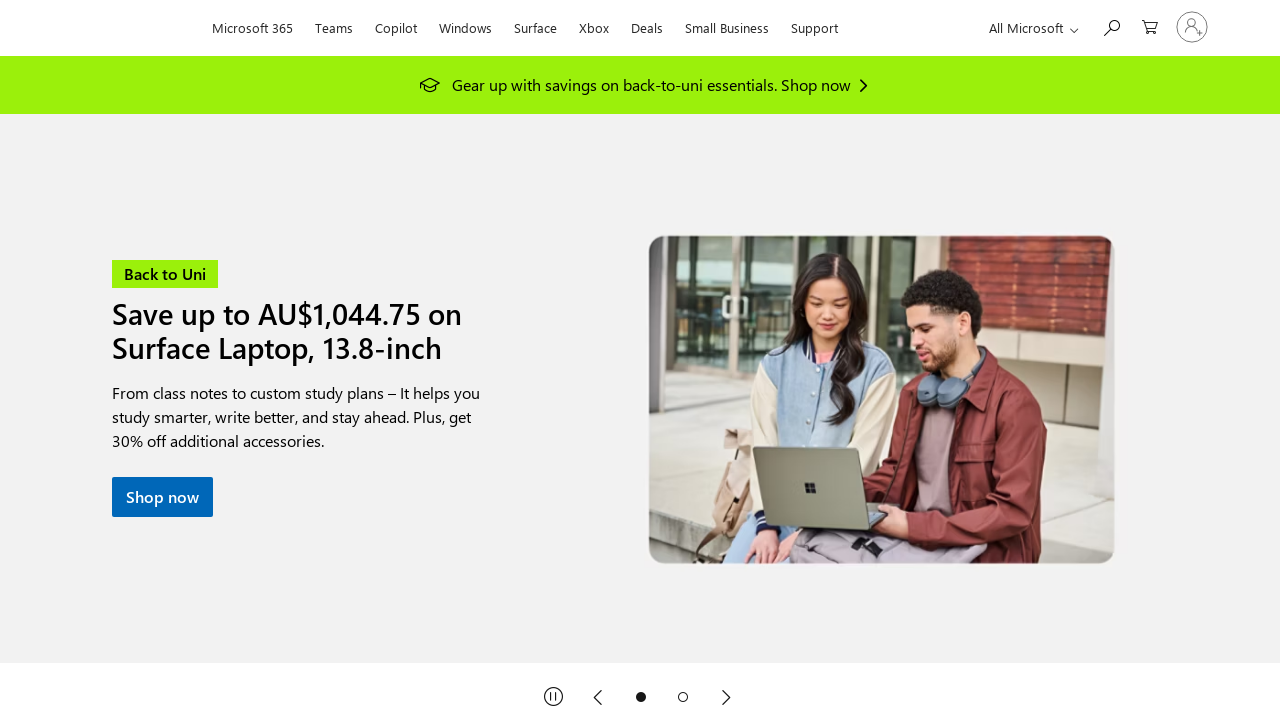

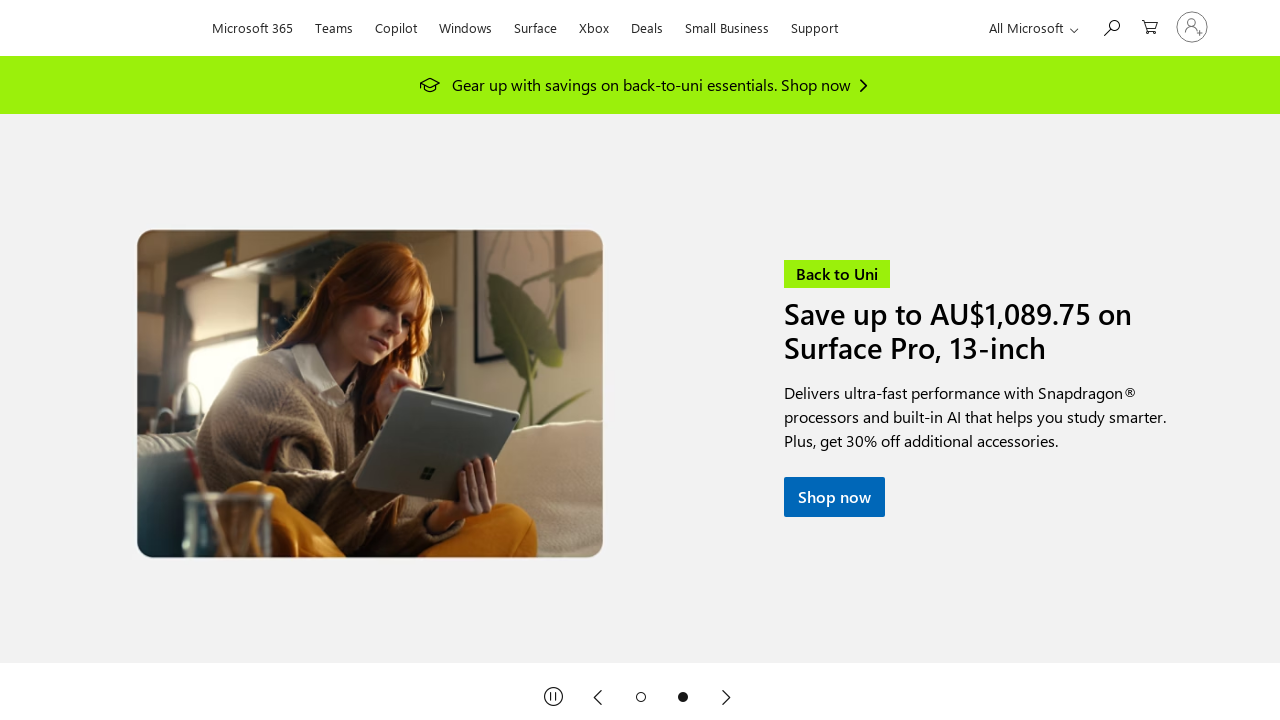